Tests drag and drop functionality by dragging a source element onto a target element and verifying the drop was successful

Starting URL: https://jqueryui.com/droppable/

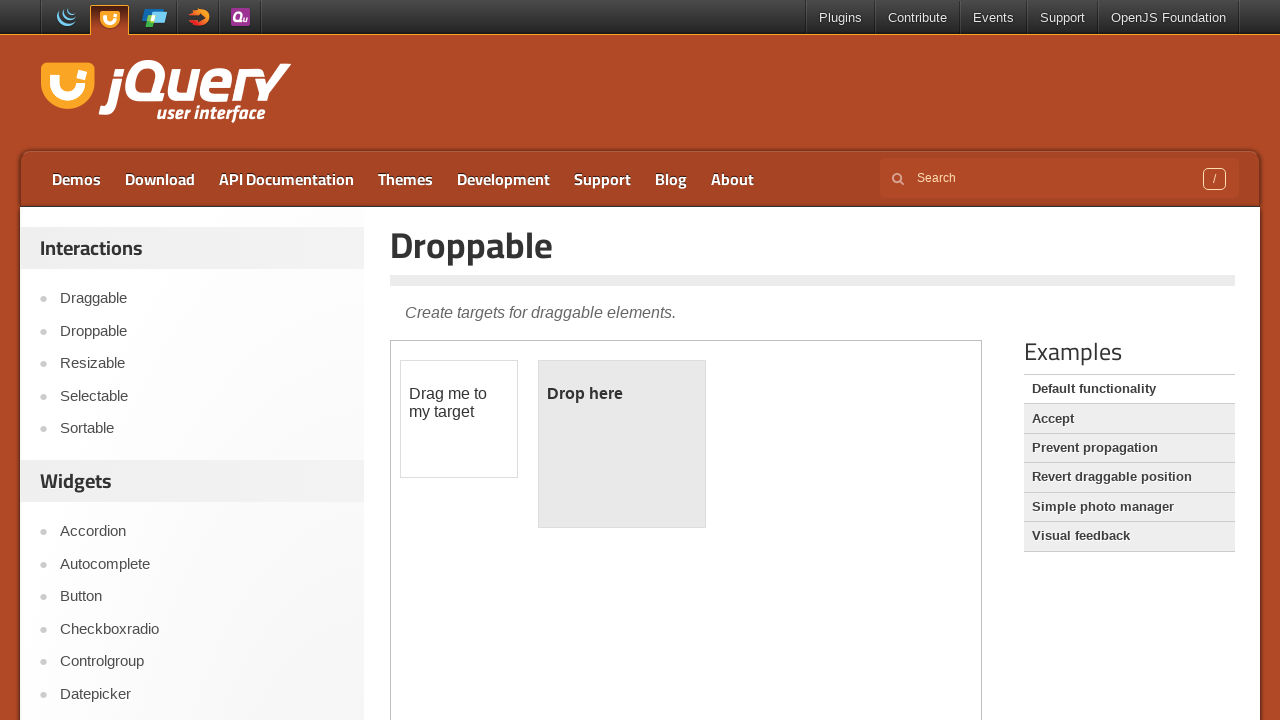

Located the demo iframe containing drag and drop elements
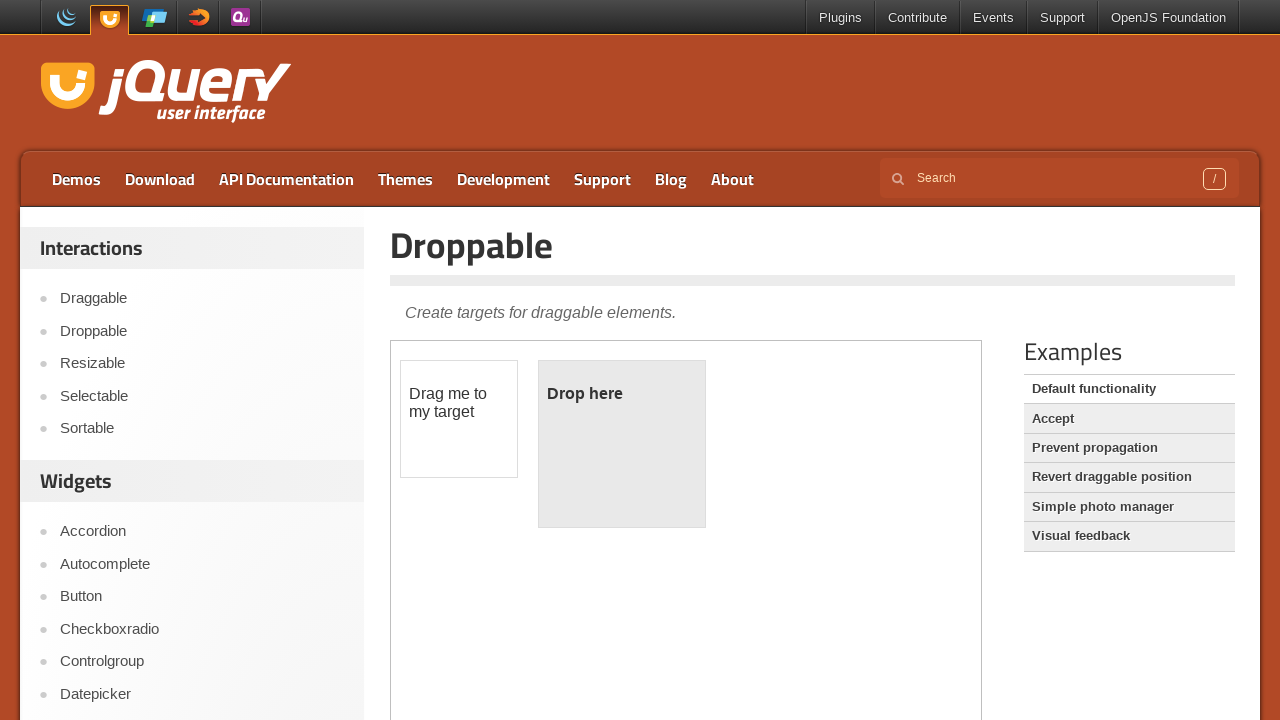

Located the draggable source element
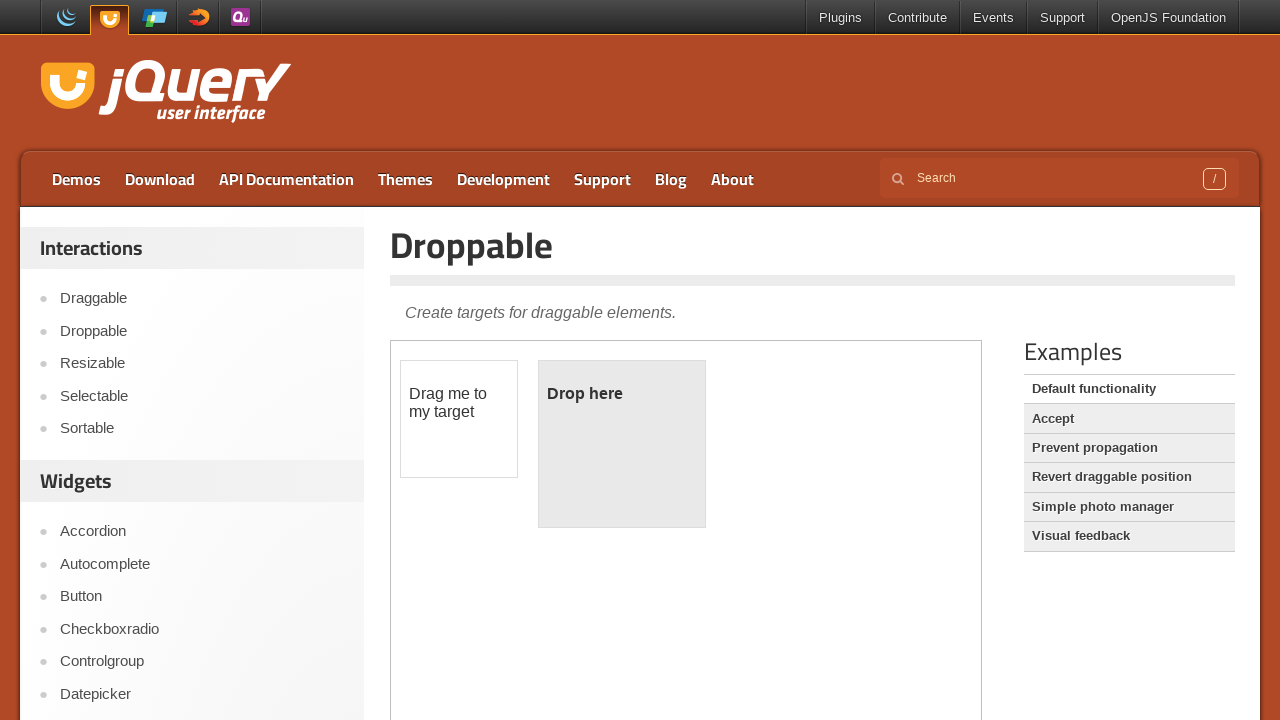

Located the droppable target element
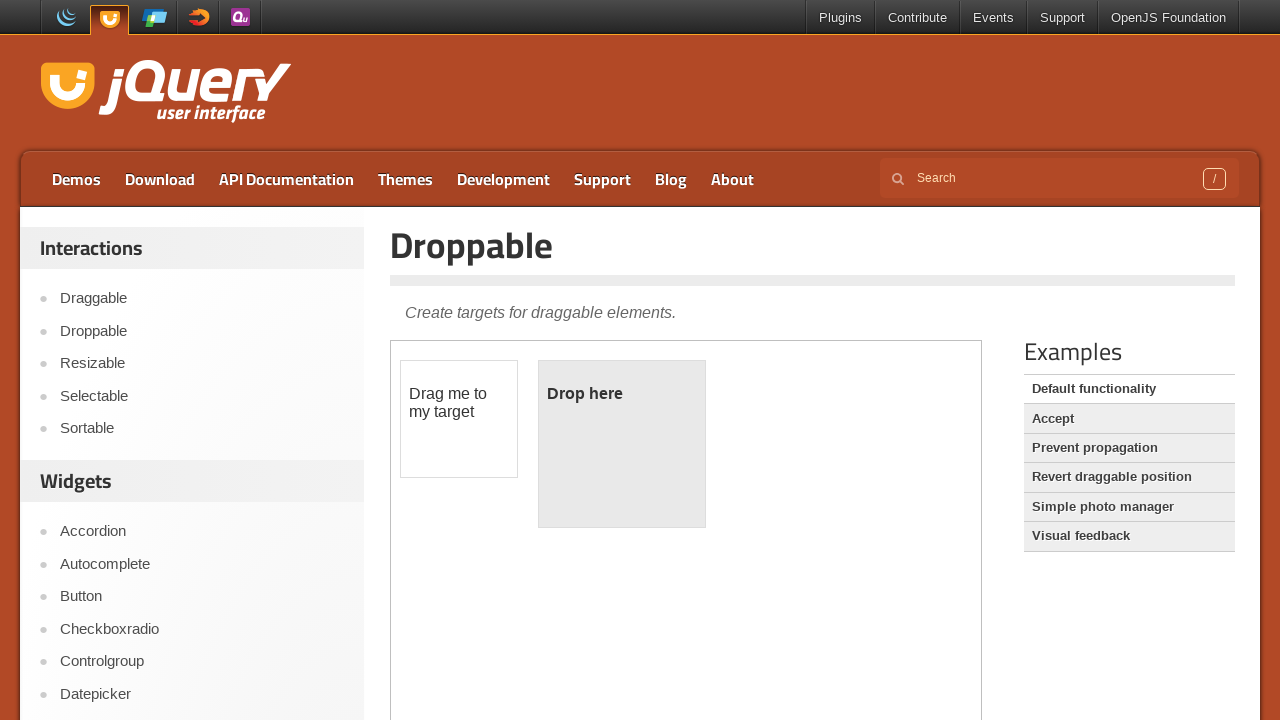

Dragged source element onto target element at (622, 444)
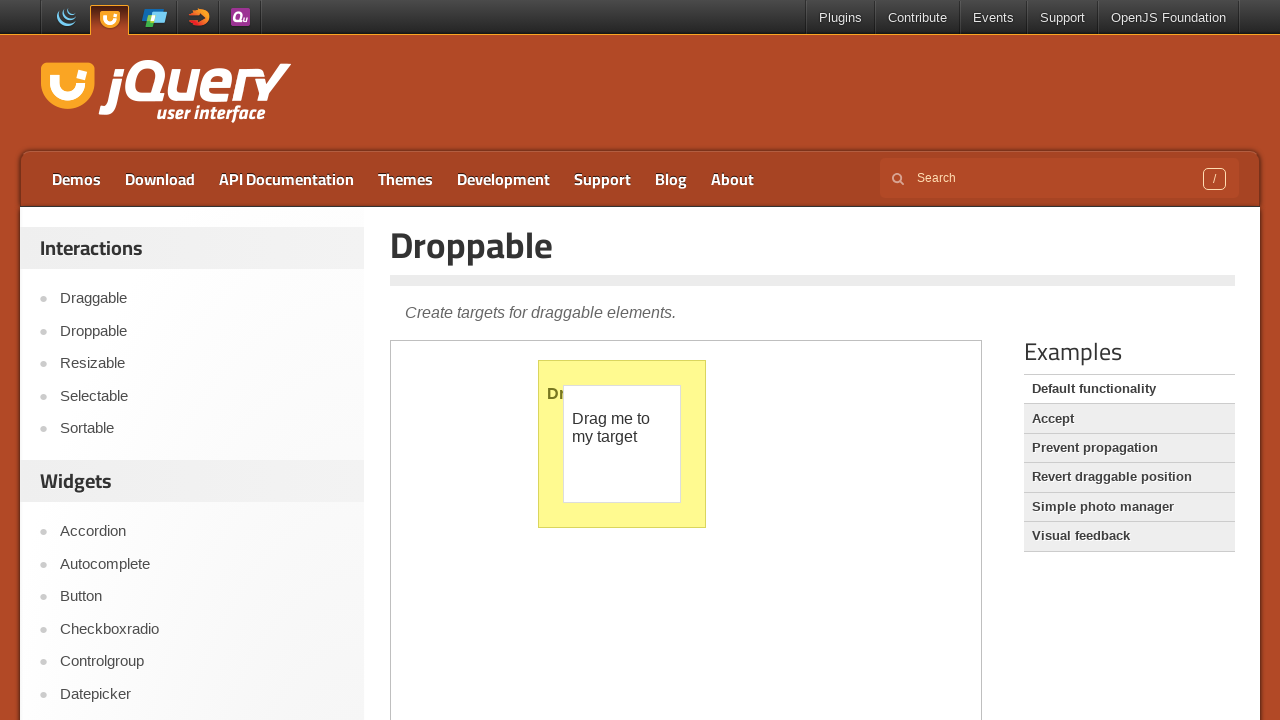

Verified that target element displays 'Dropped!' text after successful drop
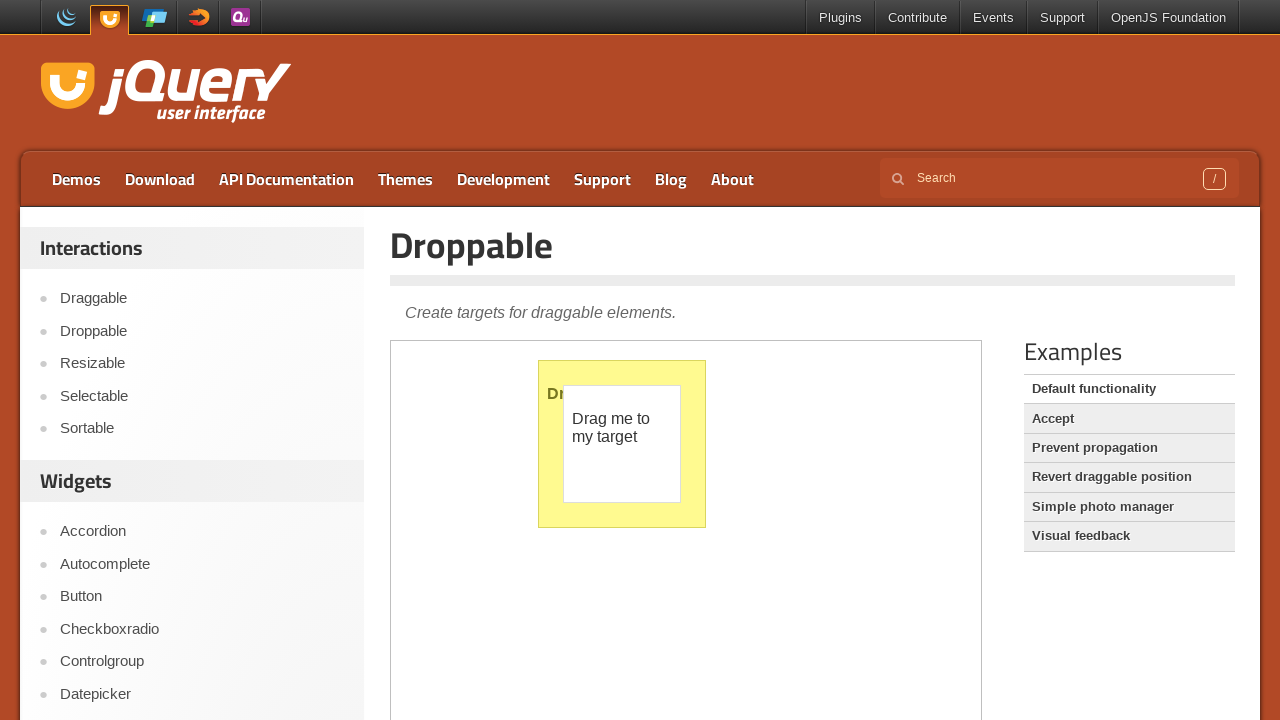

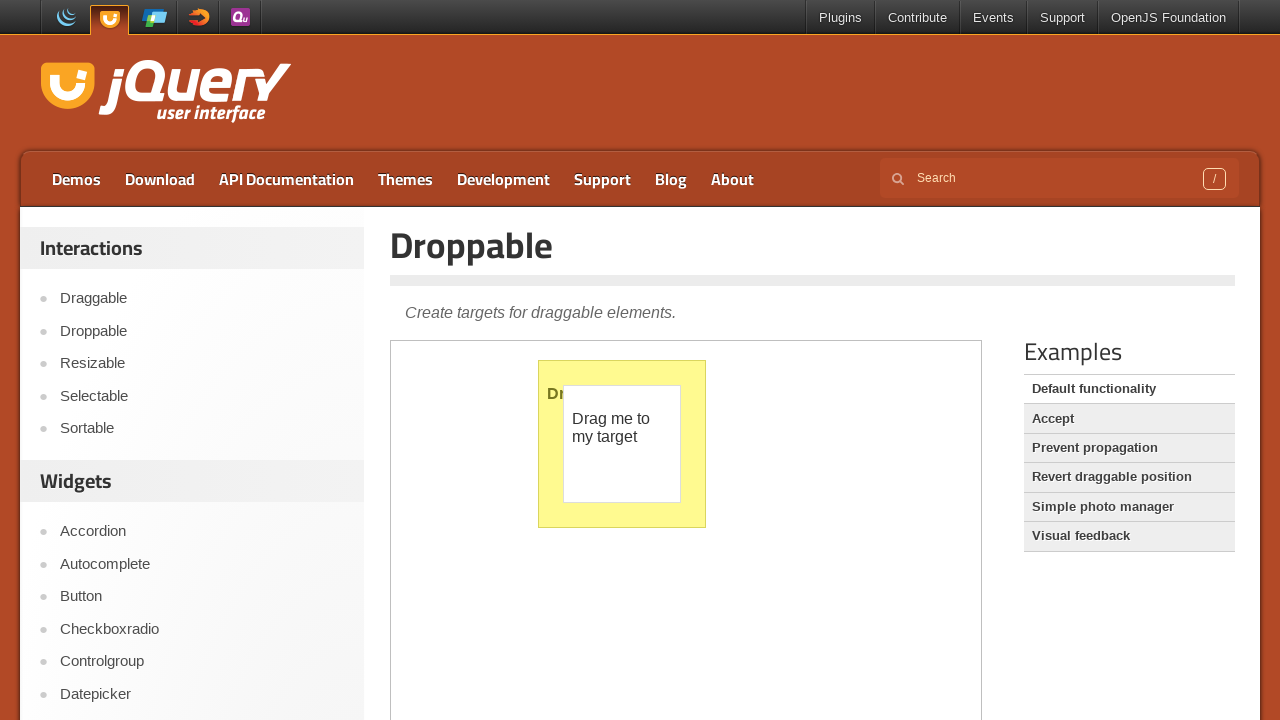